Tests a data types form by filling in various fields (leaving zip-code empty), submitting the form, and verifying that the zip-code field shows an error state (red background) while all other filled fields show success state (green background).

Starting URL: https://bonigarcia.dev/selenium-webdriver-java/data-types.html

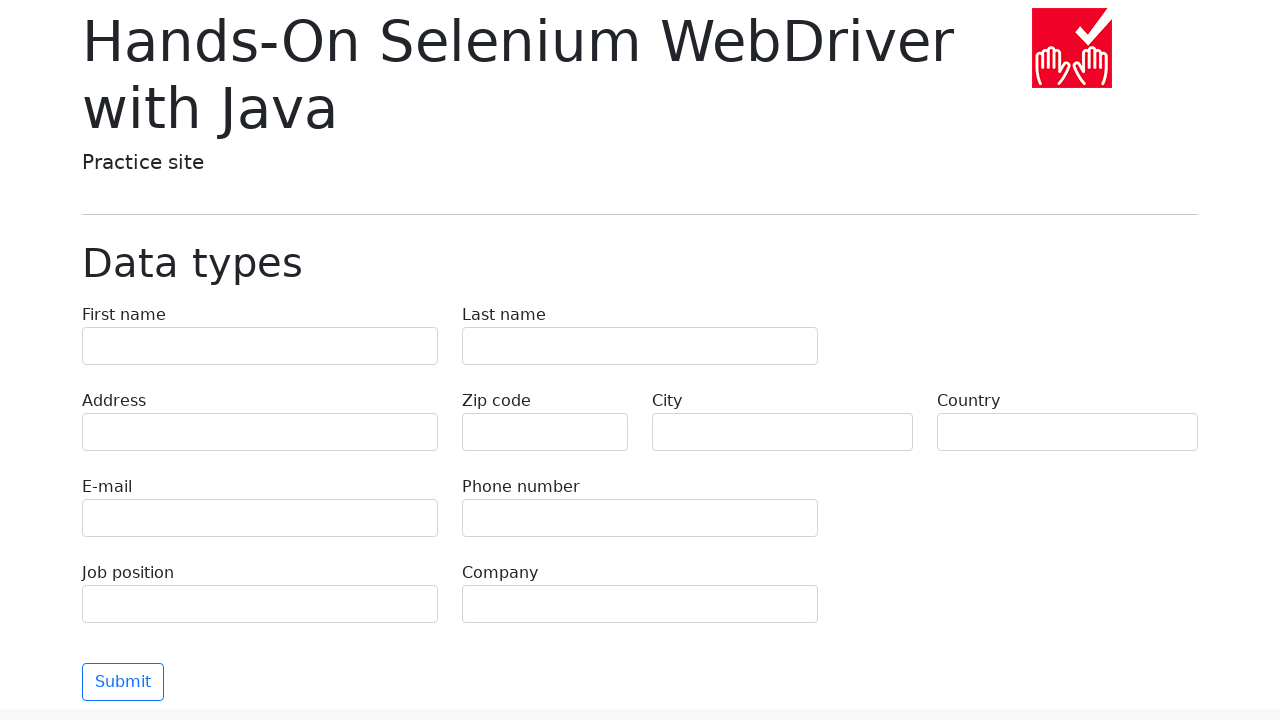

Filled form field 'first-name' with value 'Иван' on input[name='first-name']
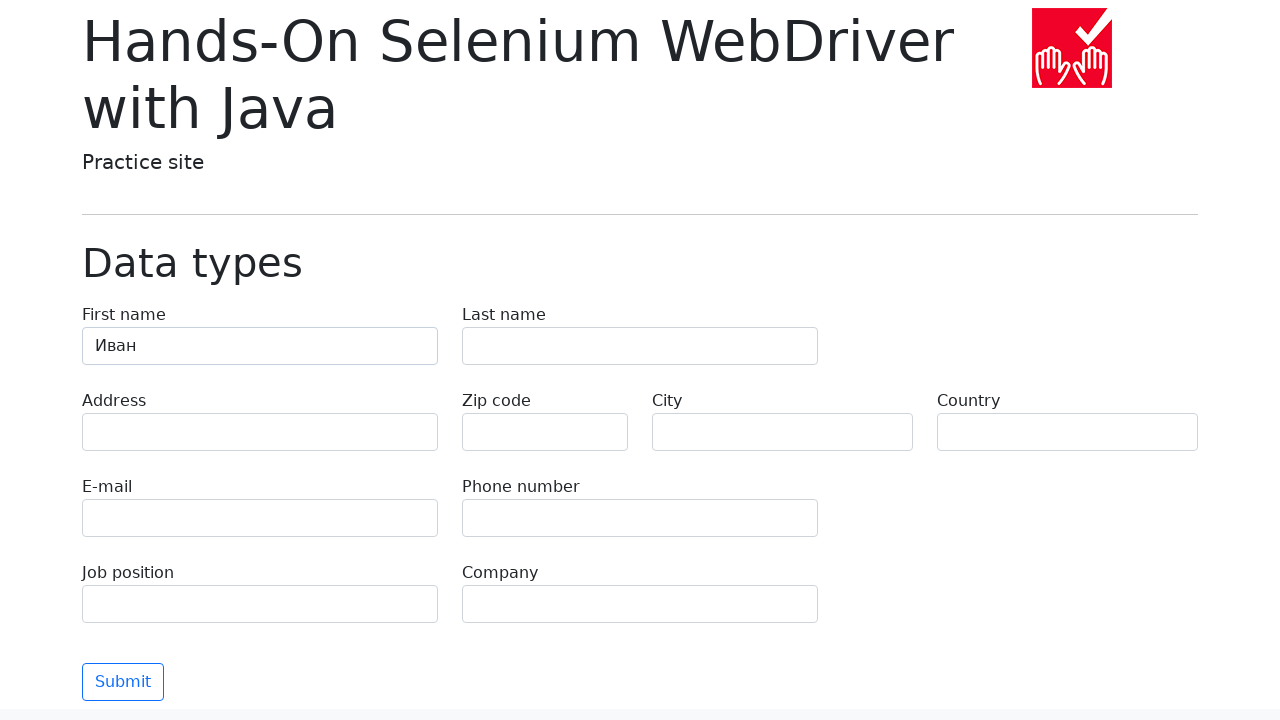

Filled form field 'last-name' with value 'Петров' on input[name='last-name']
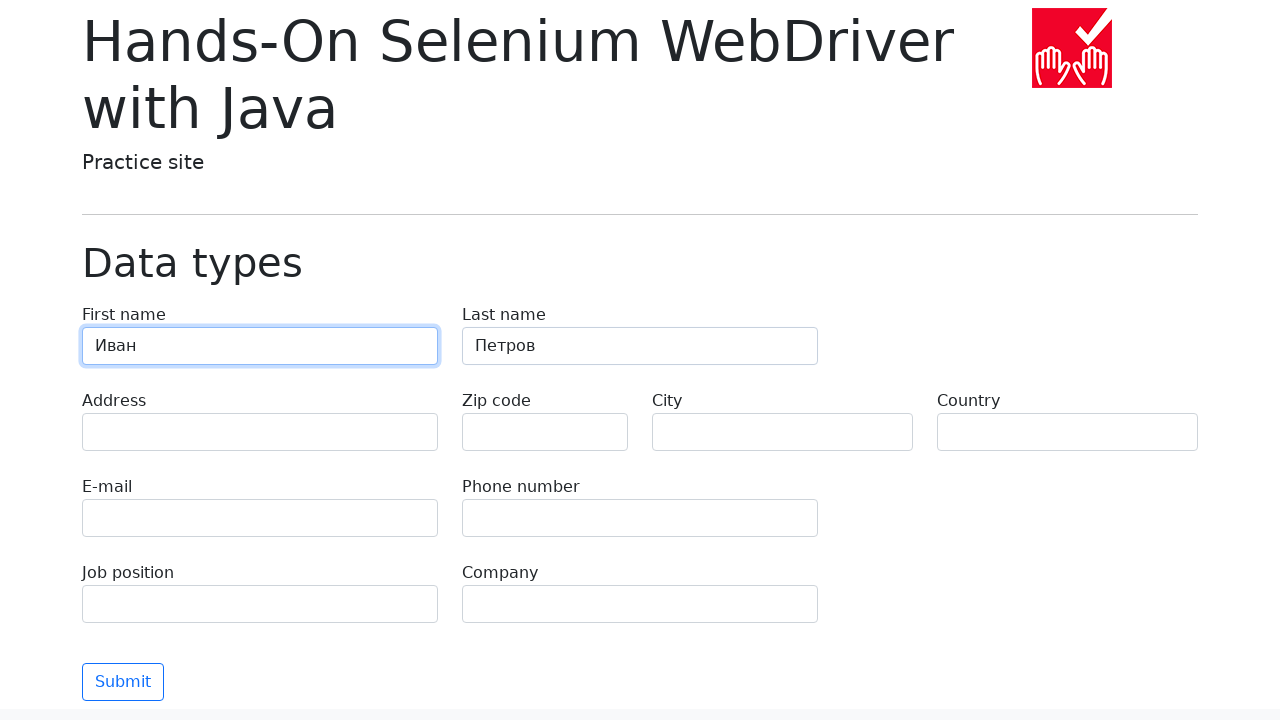

Filled form field 'address' with value 'Ленина, 55-3' on input[name='address']
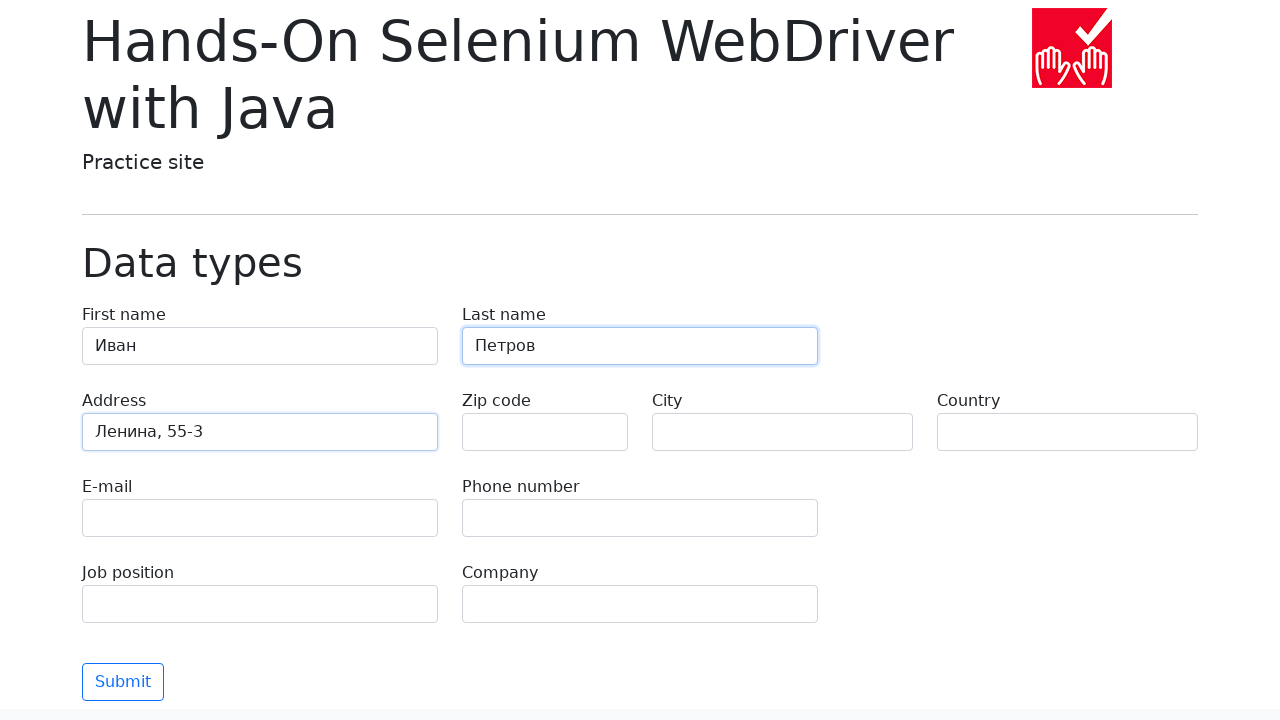

Filled form field 'zip-code' with value '' on input[name='zip-code']
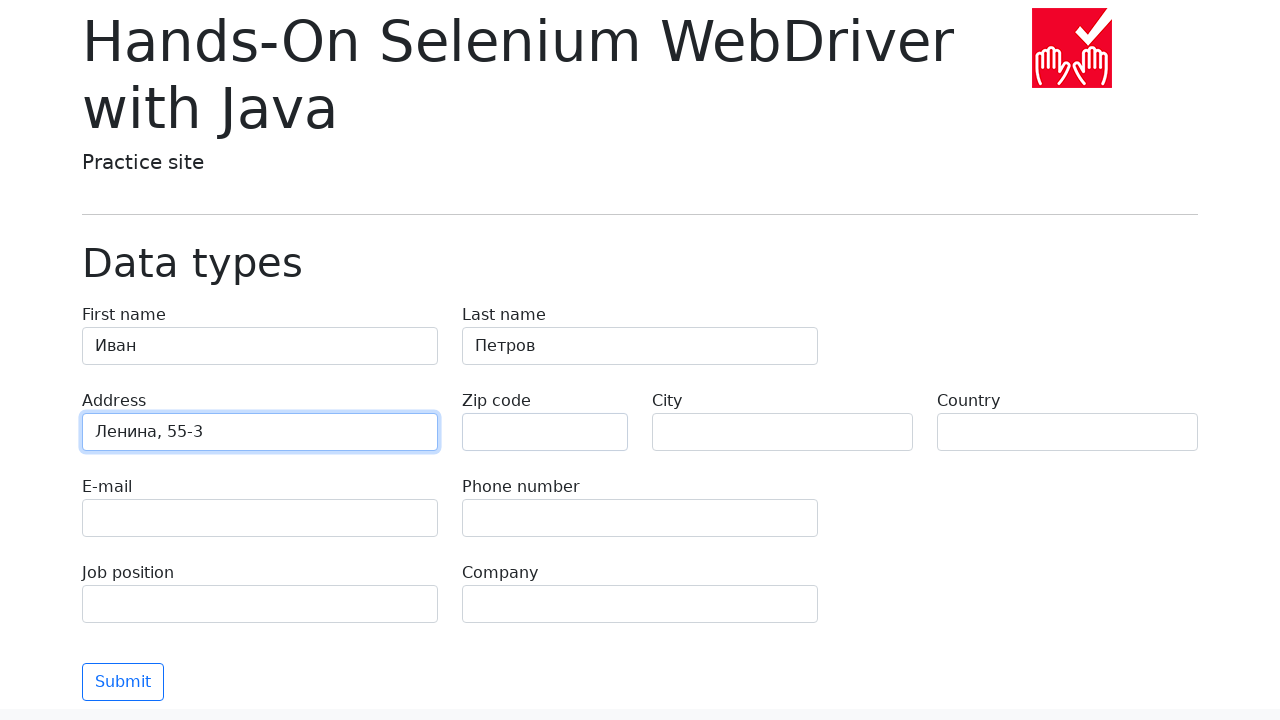

Filled form field 'city' with value 'Москва' on input[name='city']
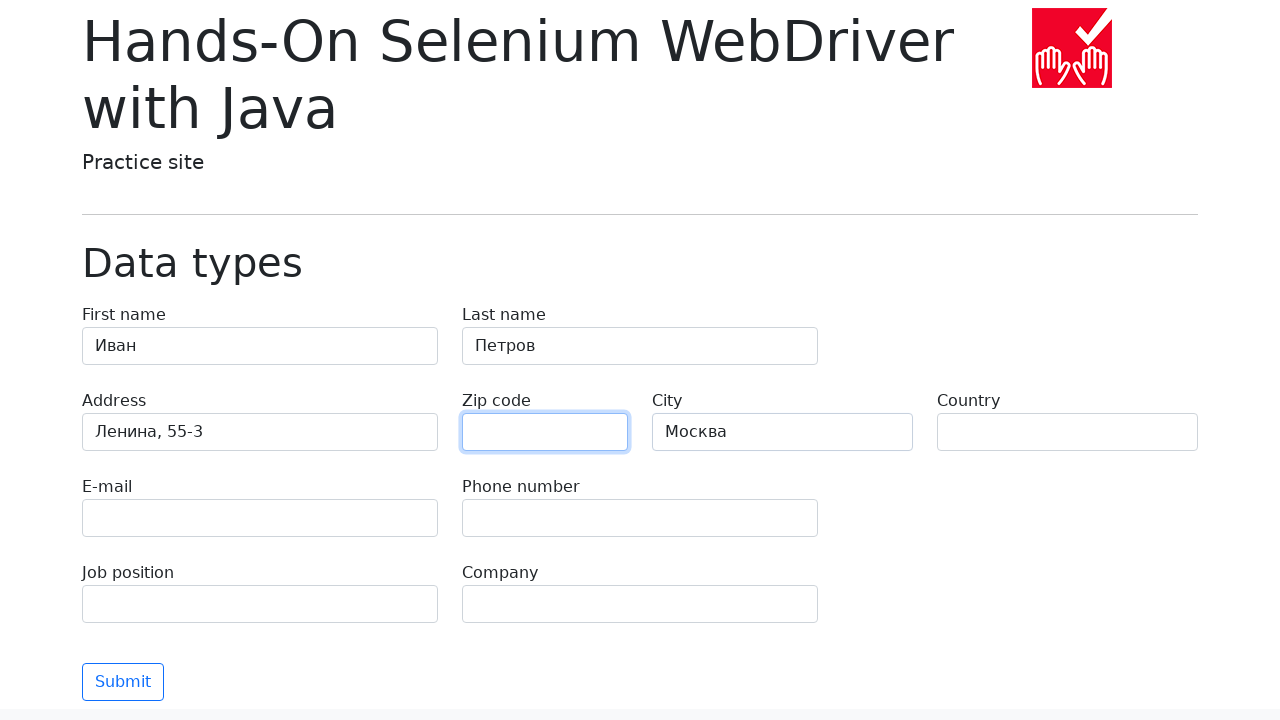

Filled form field 'country' with value 'Россия' on input[name='country']
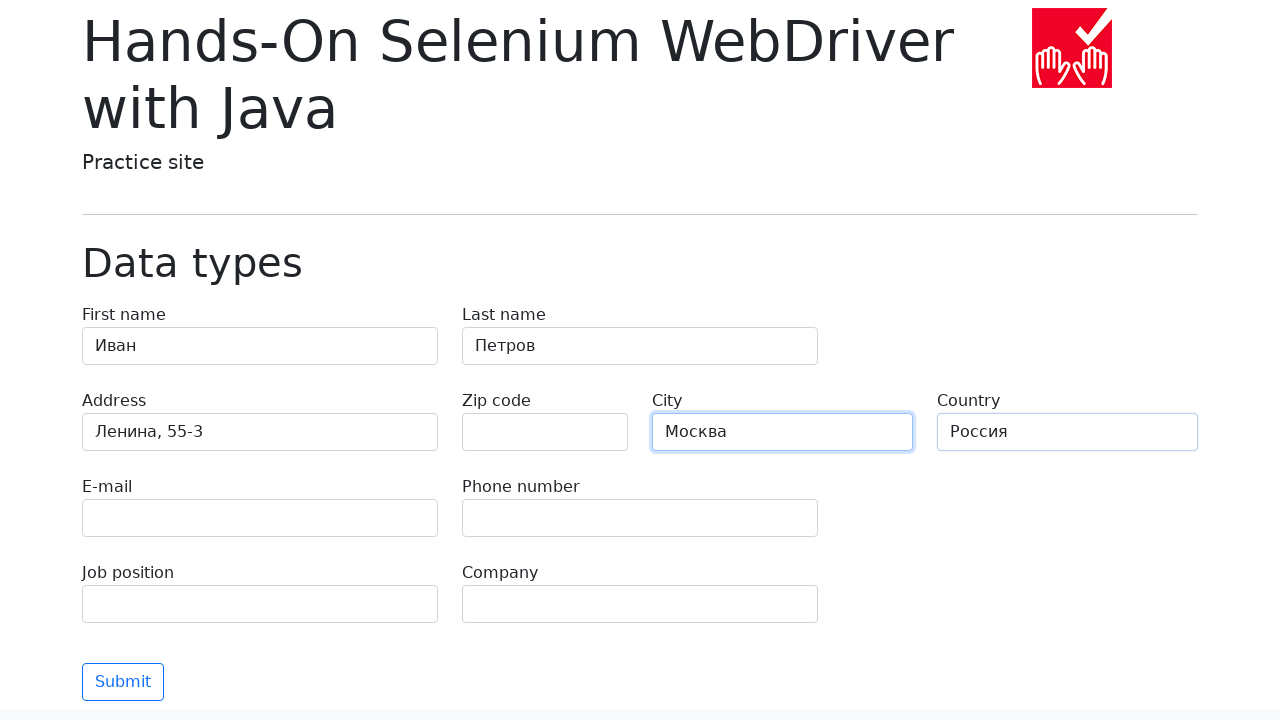

Filled form field 'e-mail' with value 'test@skypro.com' on input[name='e-mail']
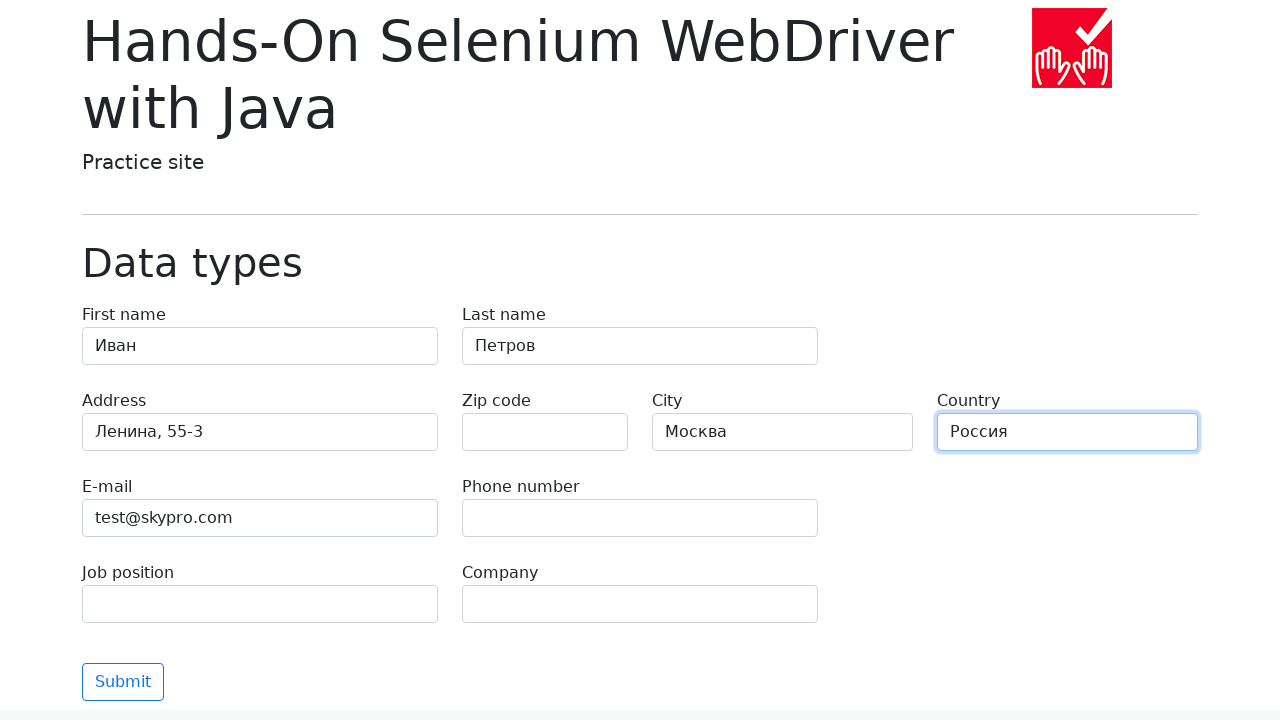

Filled form field 'phone' with value '+7985899998787' on input[name='phone']
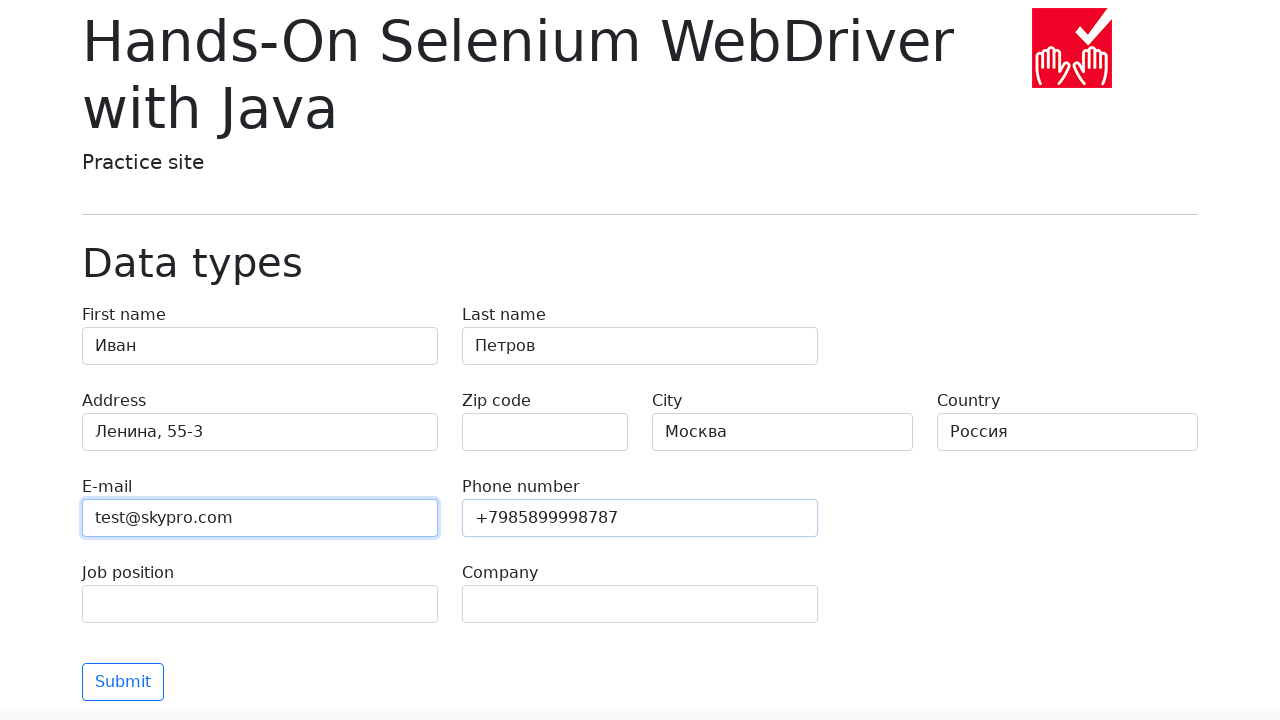

Filled form field 'job-position' with value 'QA' on input[name='job-position']
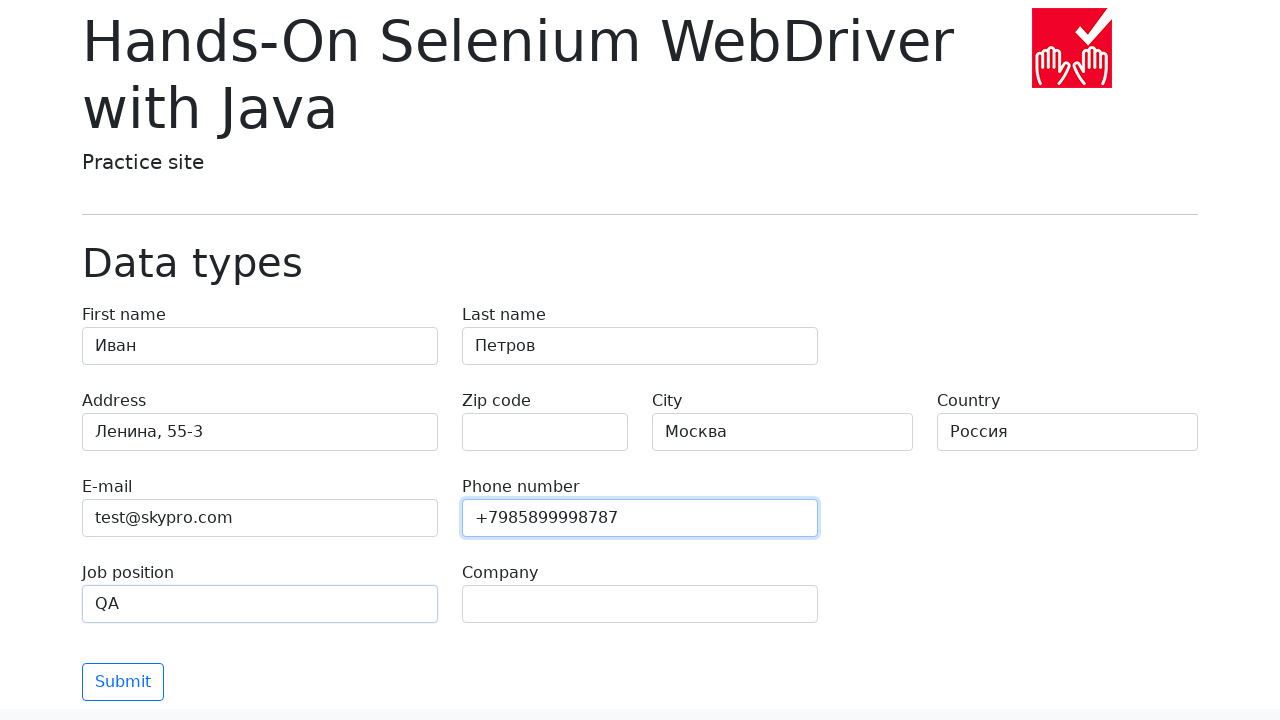

Filled form field 'company' with value 'SkyPro' on input[name='company']
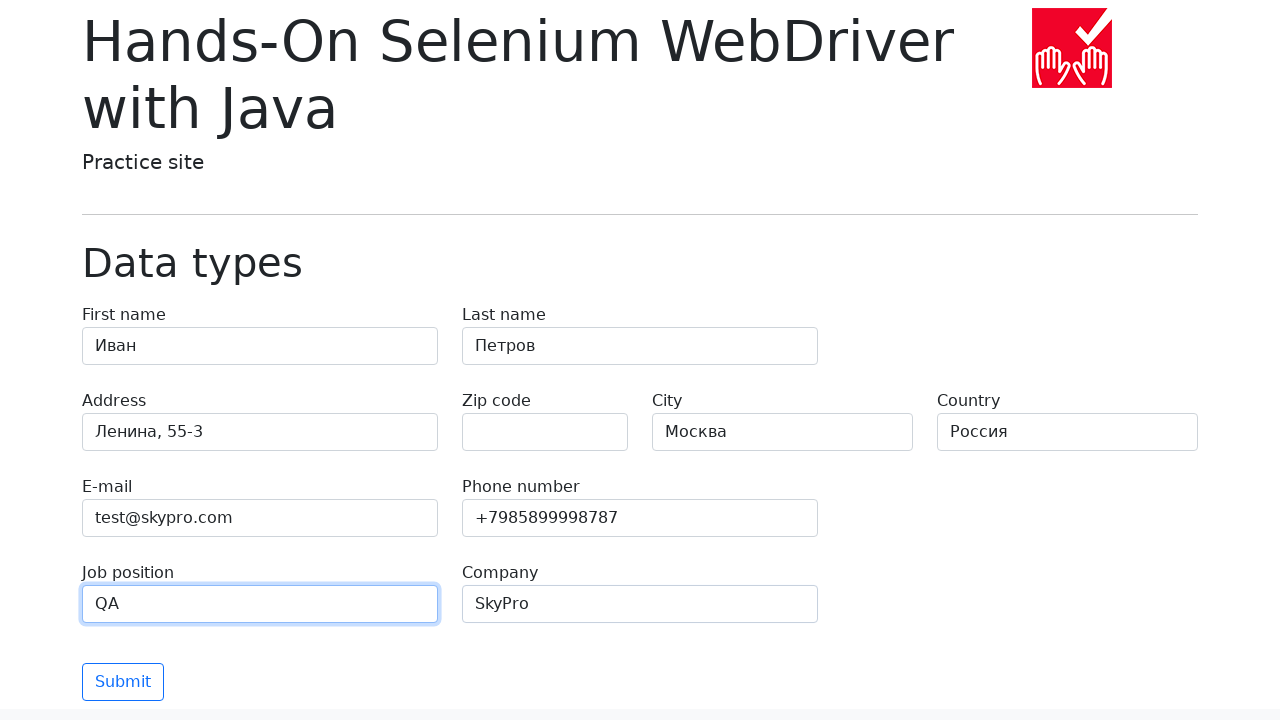

Clicked submit button to validate form at (123, 682) on button.btn-outline-primary
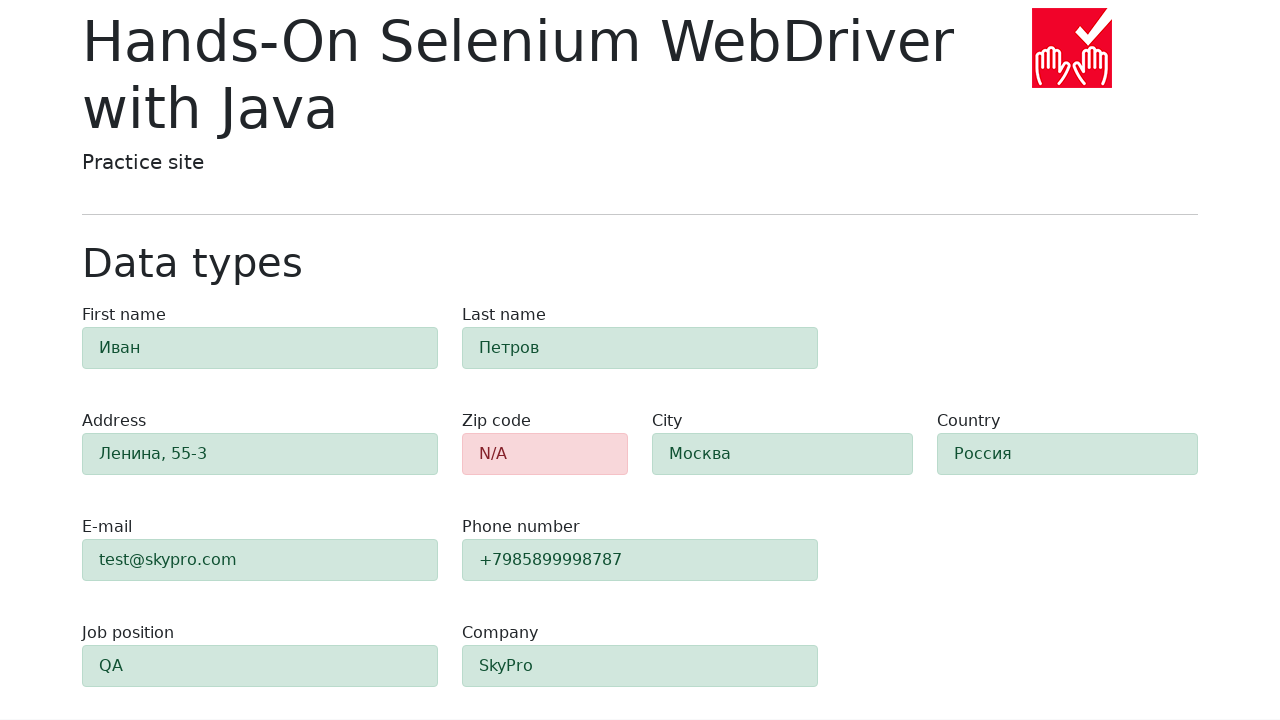

Form validation completed and zip-code field is visible
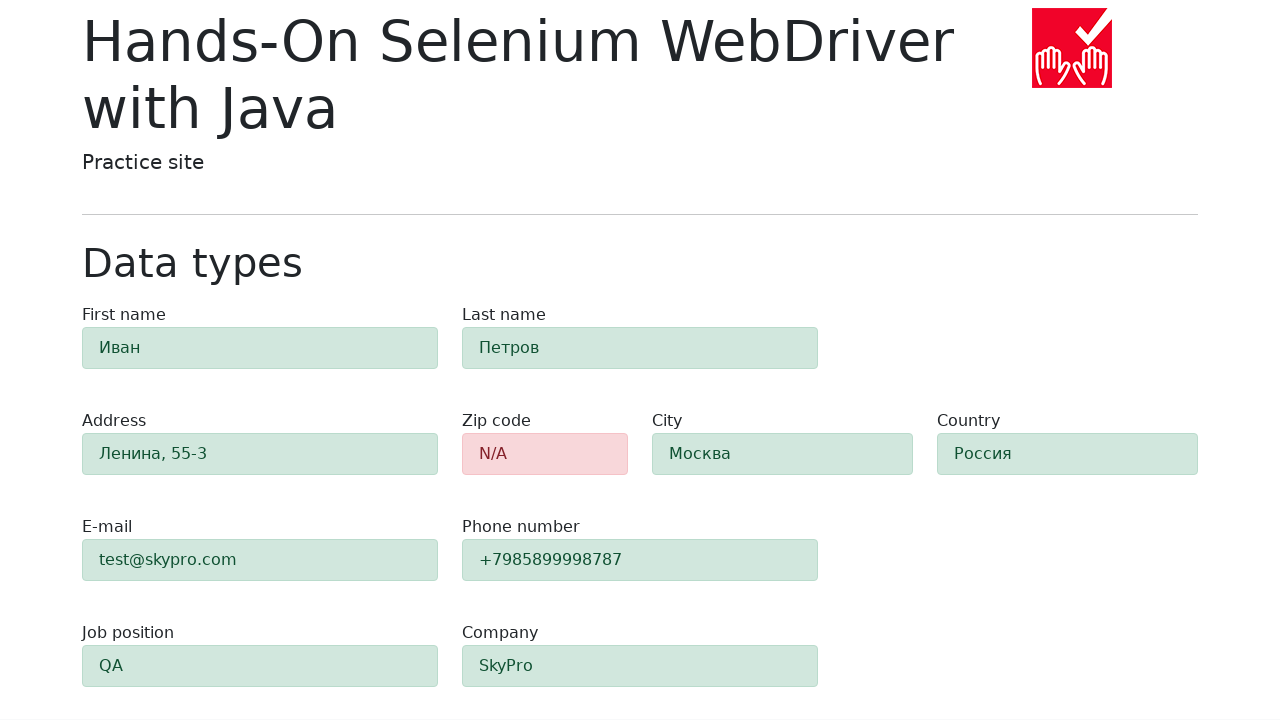

Verified zip-code field has error/danger background color (red): rgb(248, 215, 218)
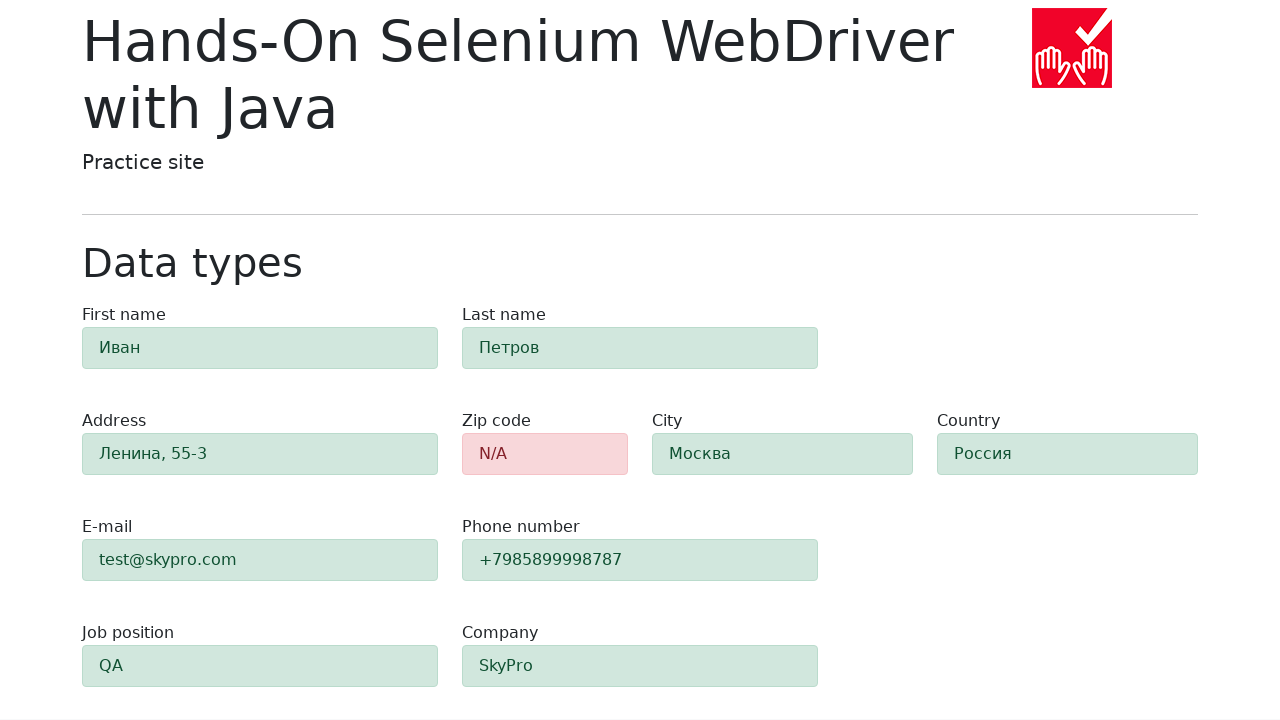

Verified 'first-name' field has success background color (green): rgb(209, 231, 221)
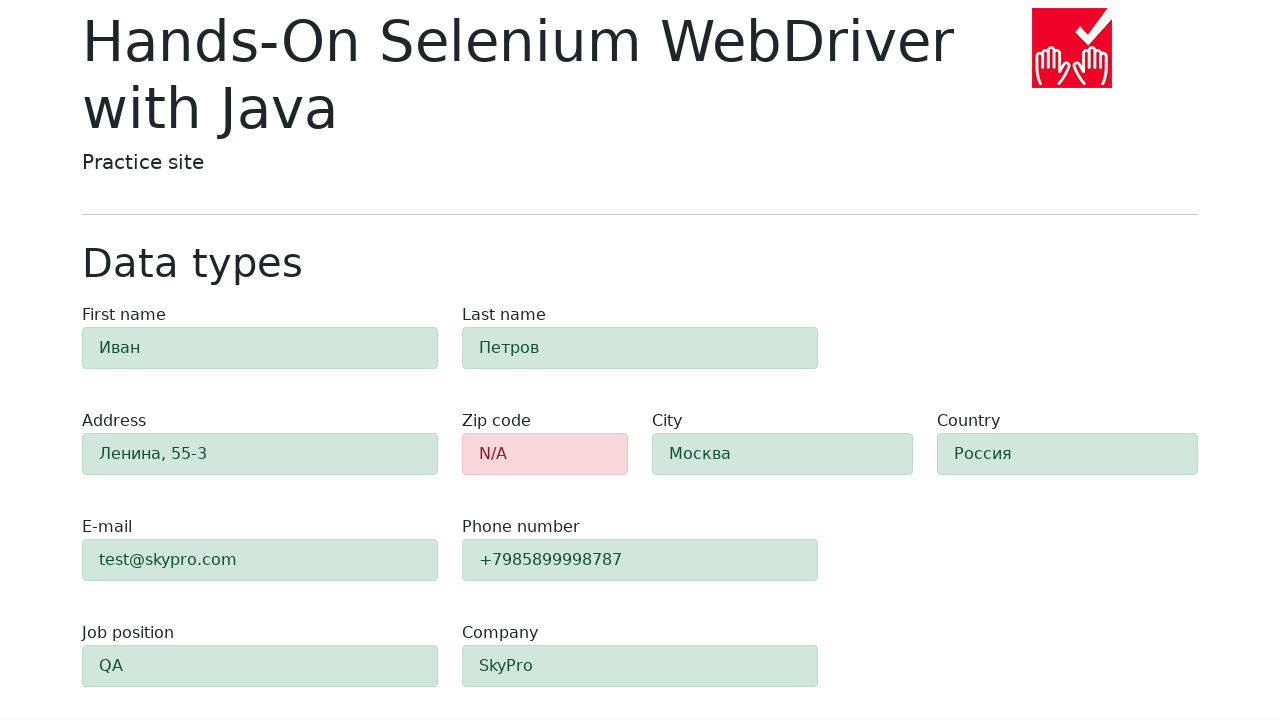

Verified 'last-name' field has success background color (green): rgb(209, 231, 221)
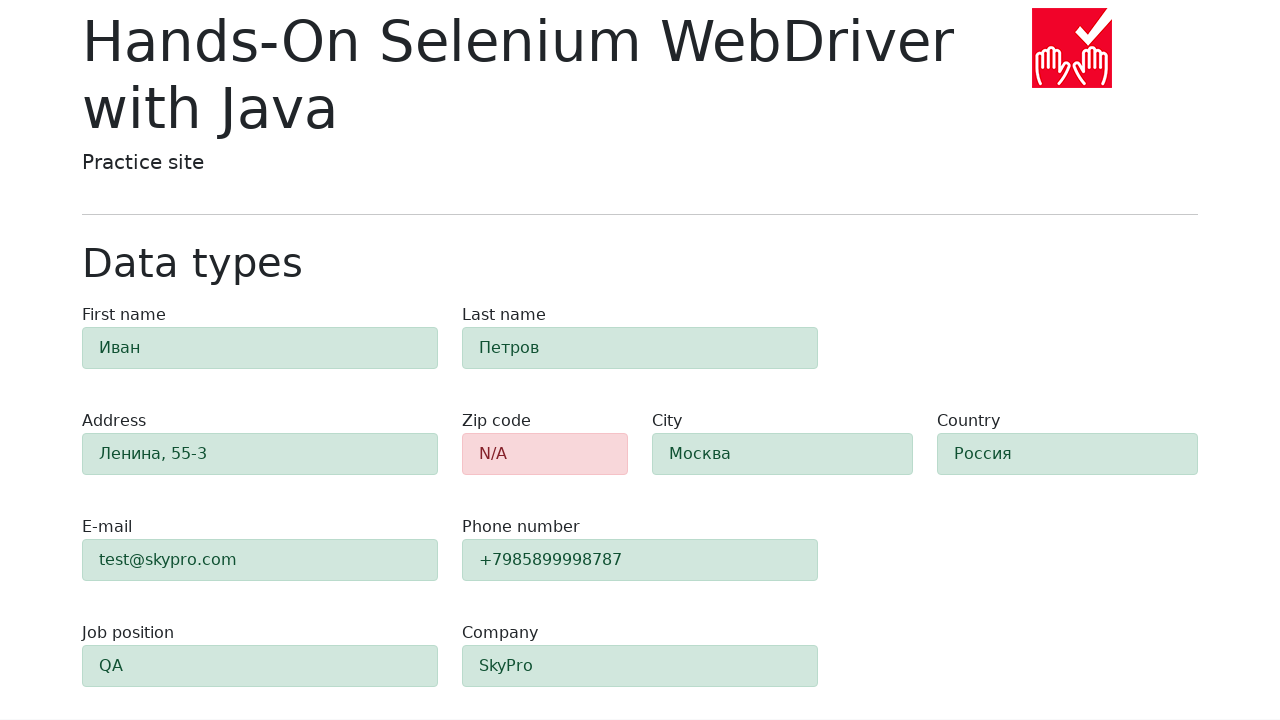

Verified 'address' field has success background color (green): rgb(209, 231, 221)
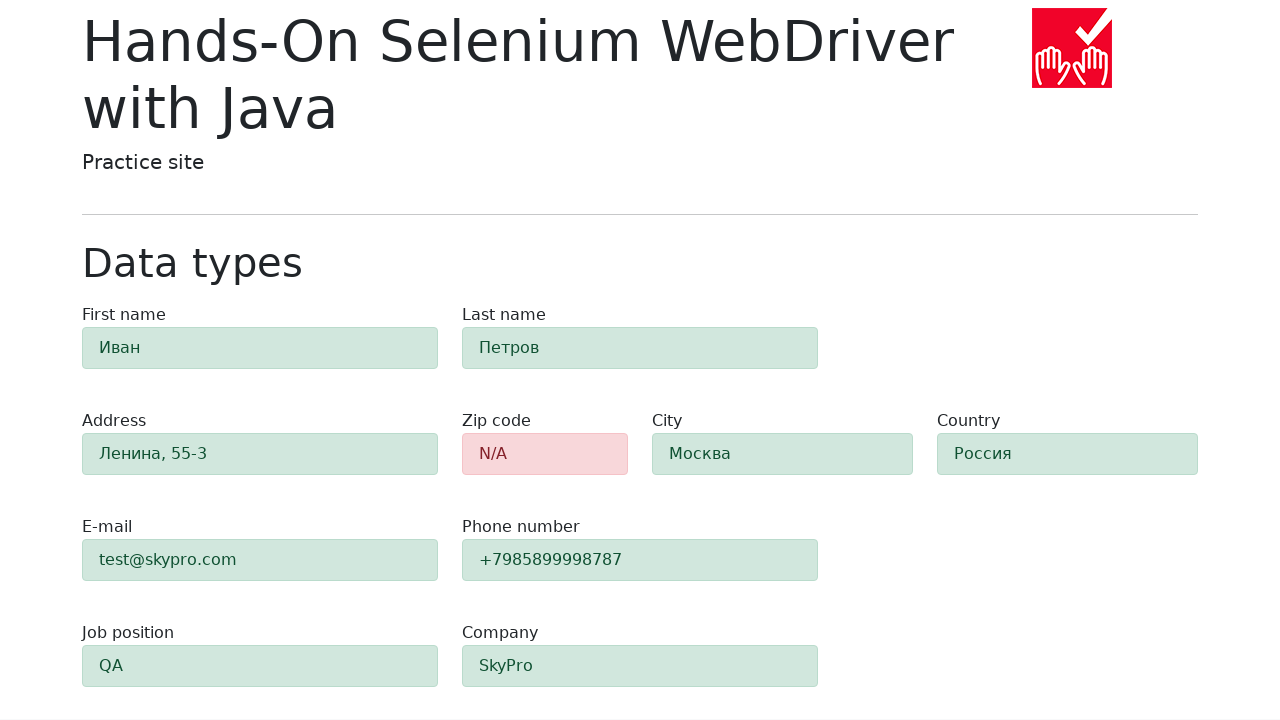

Verified 'city' field has success background color (green): rgb(209, 231, 221)
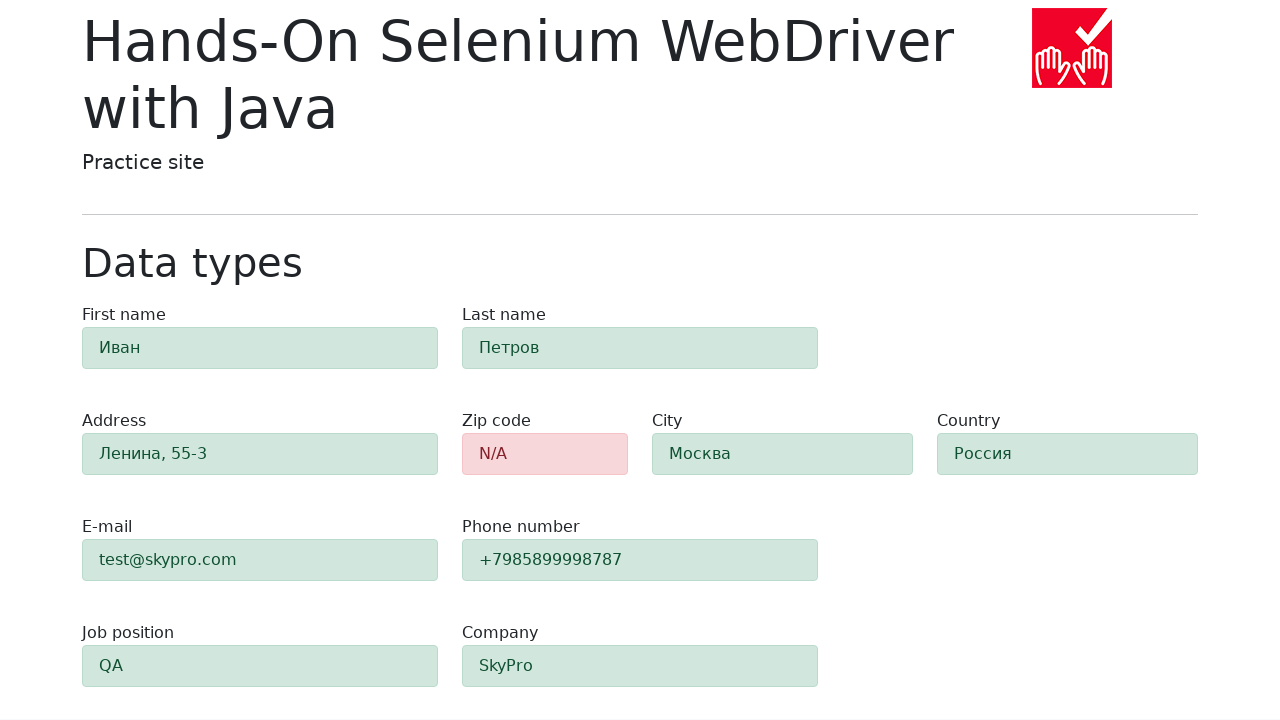

Verified 'country' field has success background color (green): rgb(209, 231, 221)
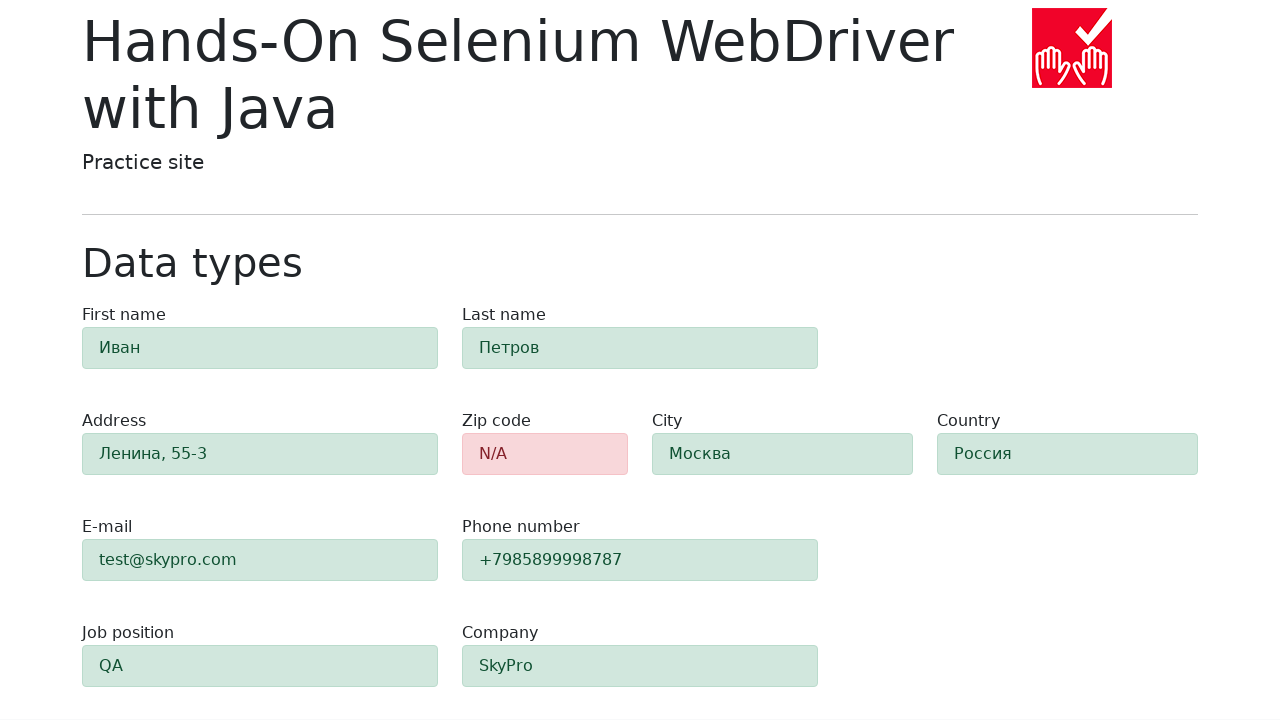

Verified 'e-mail' field has success background color (green): rgb(209, 231, 221)
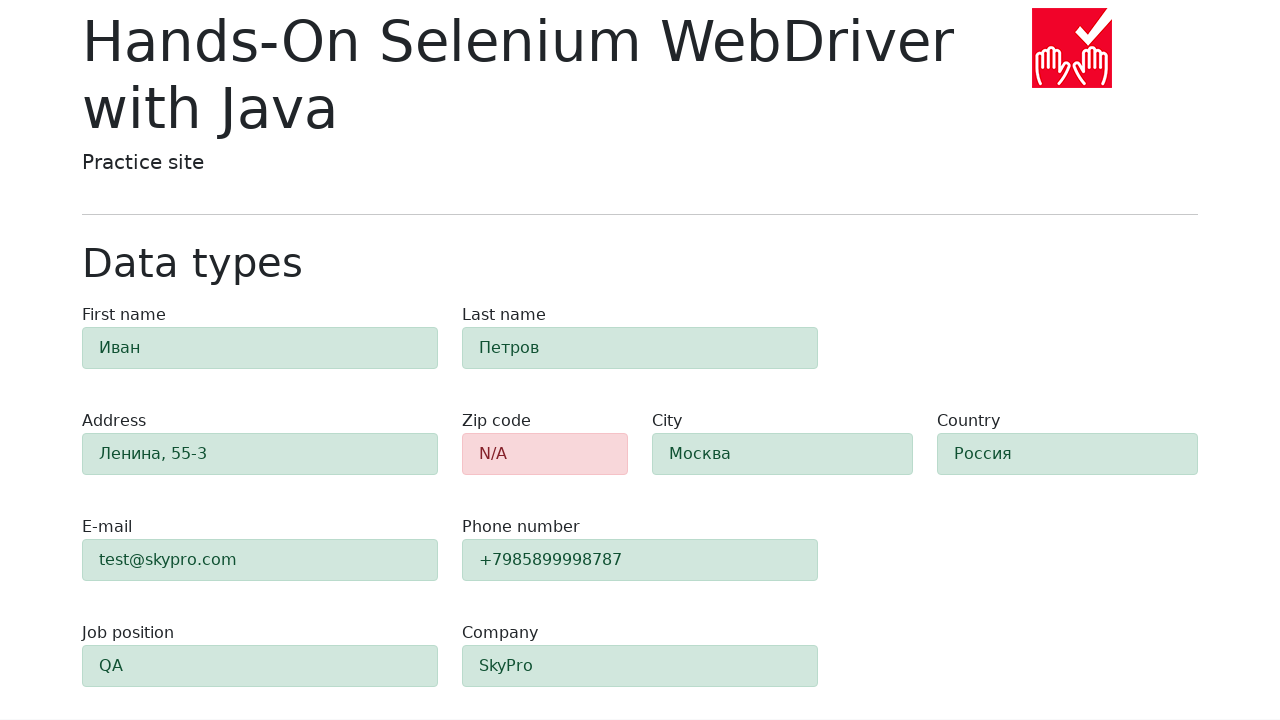

Verified 'phone' field has success background color (green): rgb(209, 231, 221)
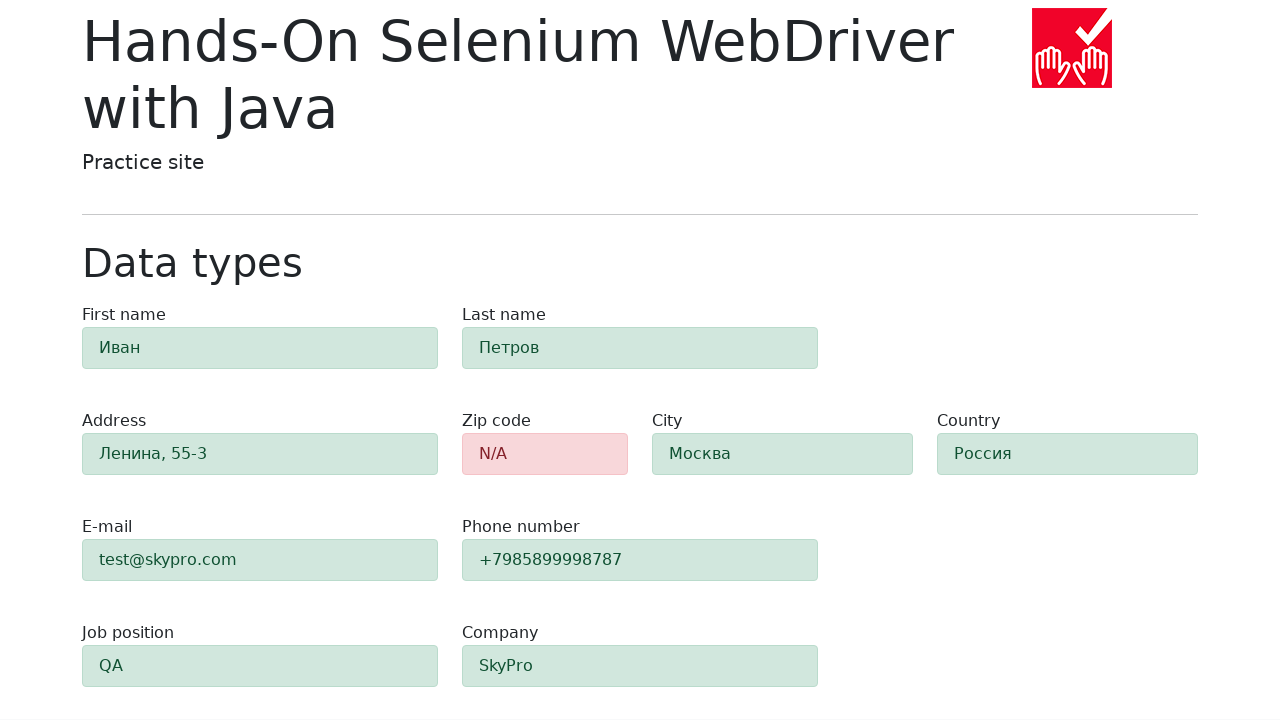

Verified 'job-position' field has success background color (green): rgb(209, 231, 221)
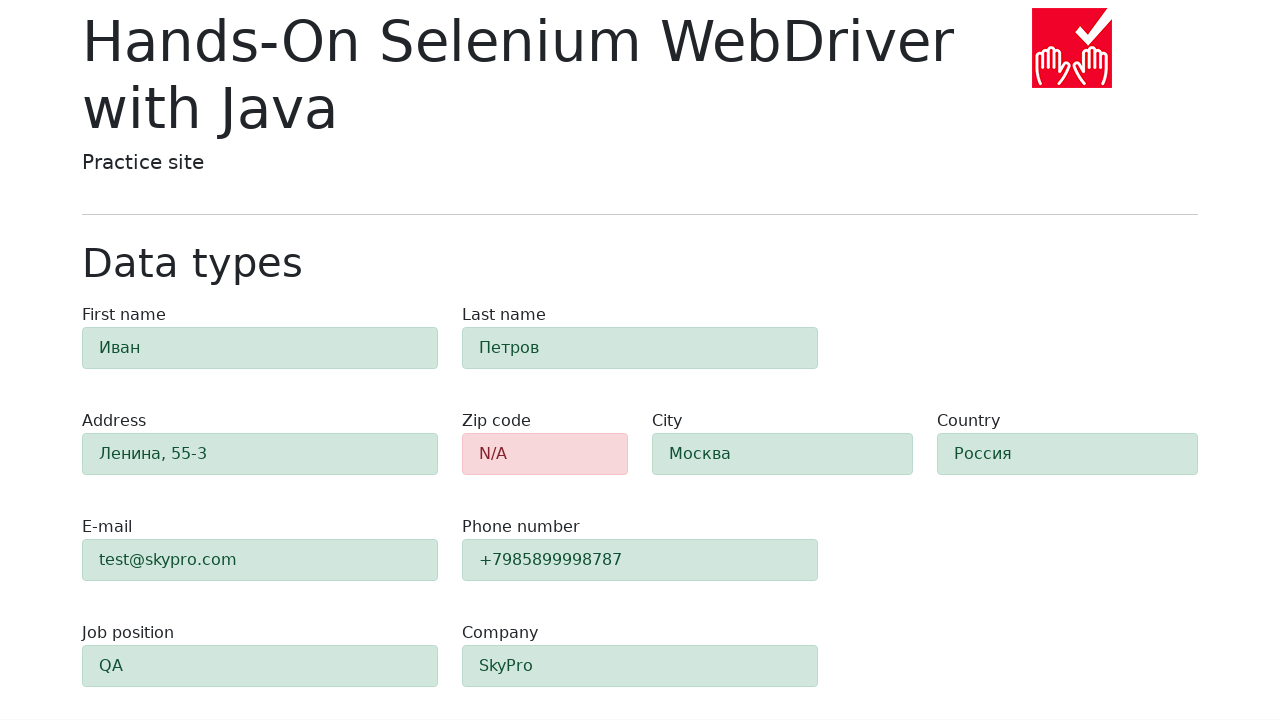

Verified 'company' field has success background color (green): rgb(209, 231, 221)
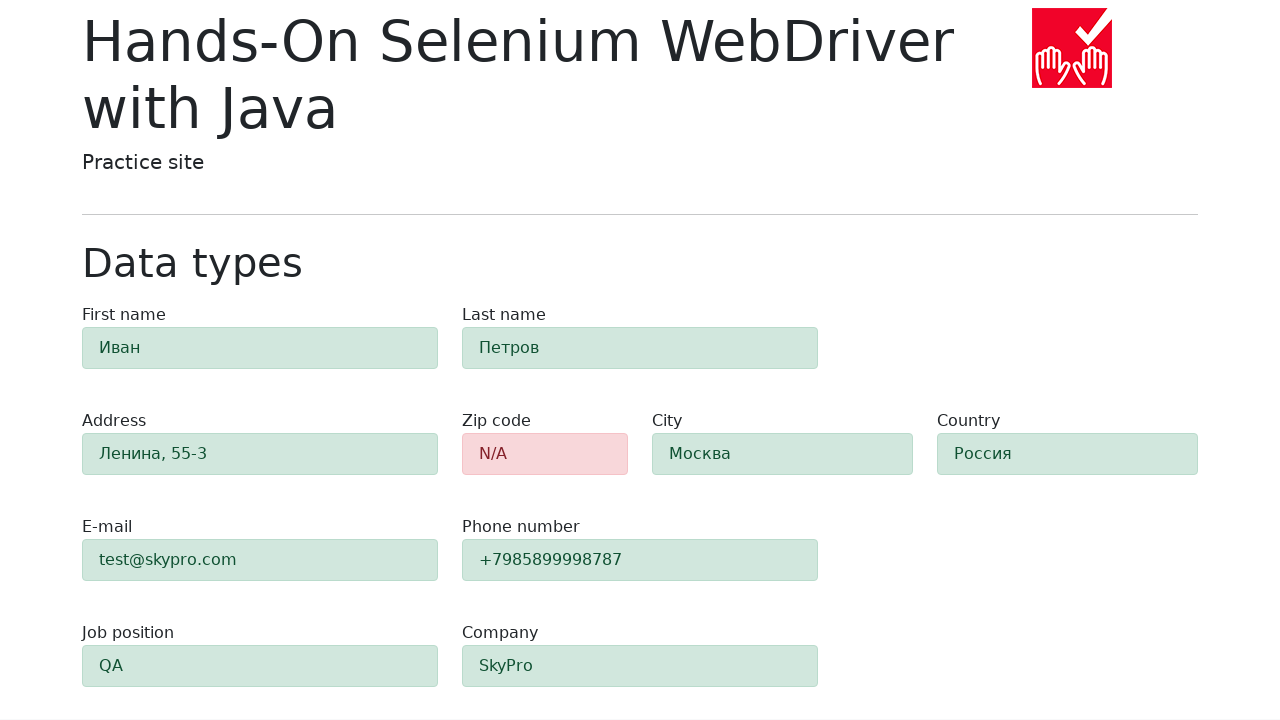

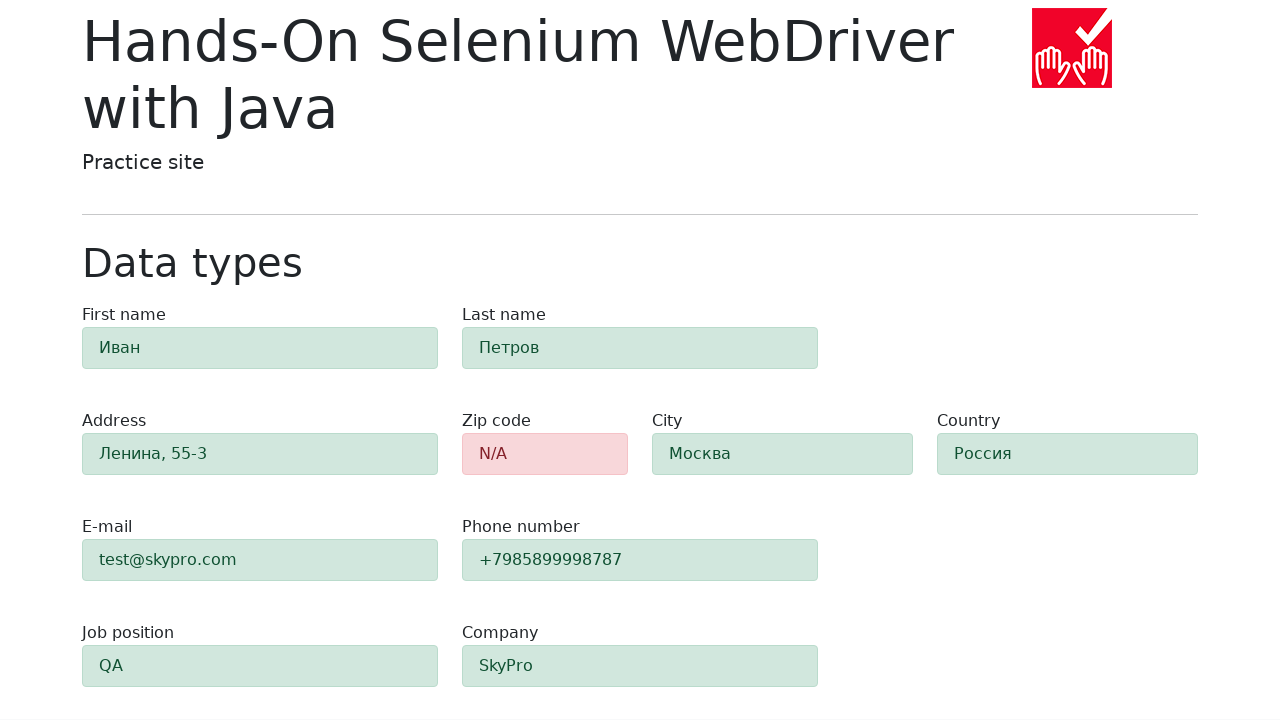